Tests that whitespace is trimmed from edited todo text

Starting URL: https://demo.playwright.dev/todomvc

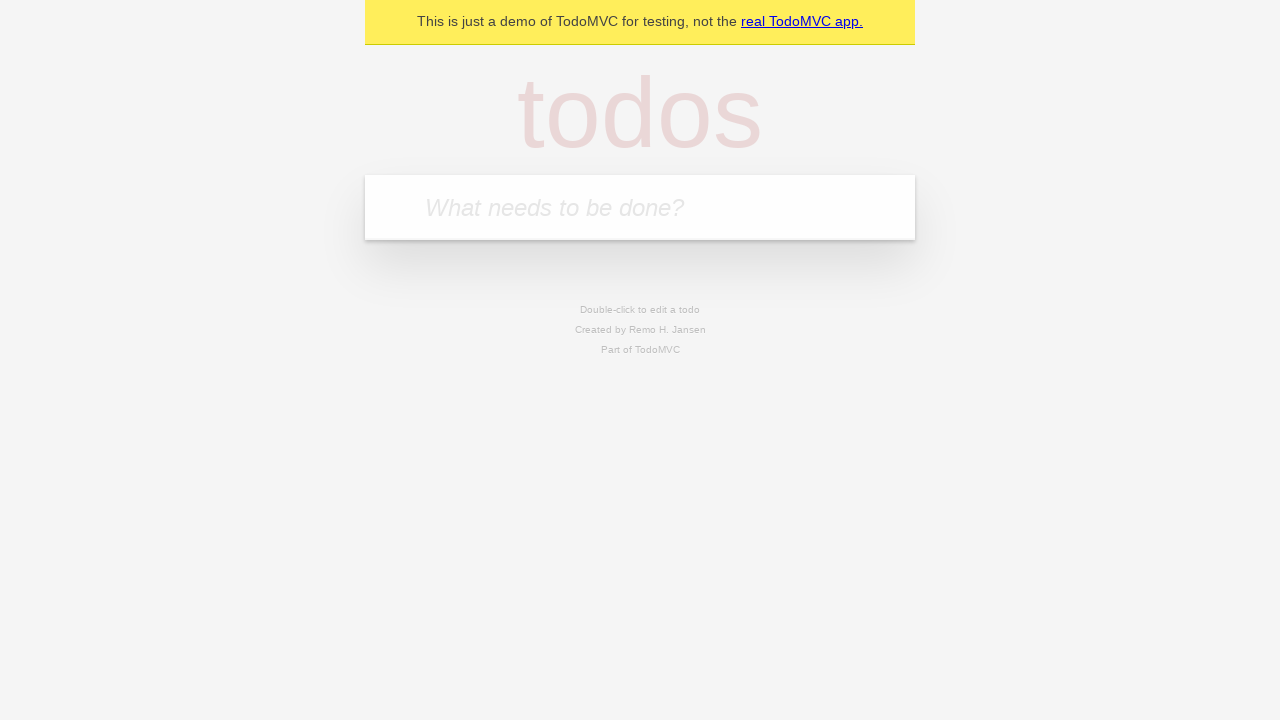

Filled todo input with 'buy some cheese' on internal:attr=[placeholder="What needs to be done?"i]
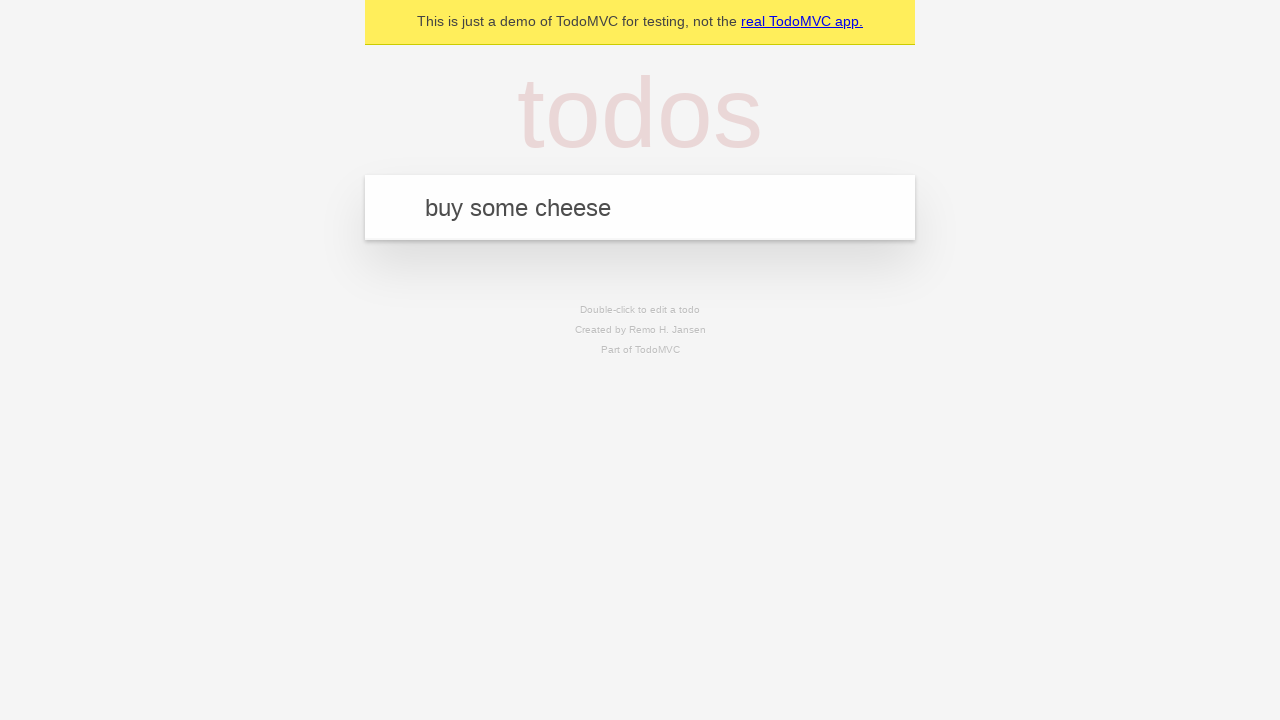

Pressed Enter to create first todo on internal:attr=[placeholder="What needs to be done?"i]
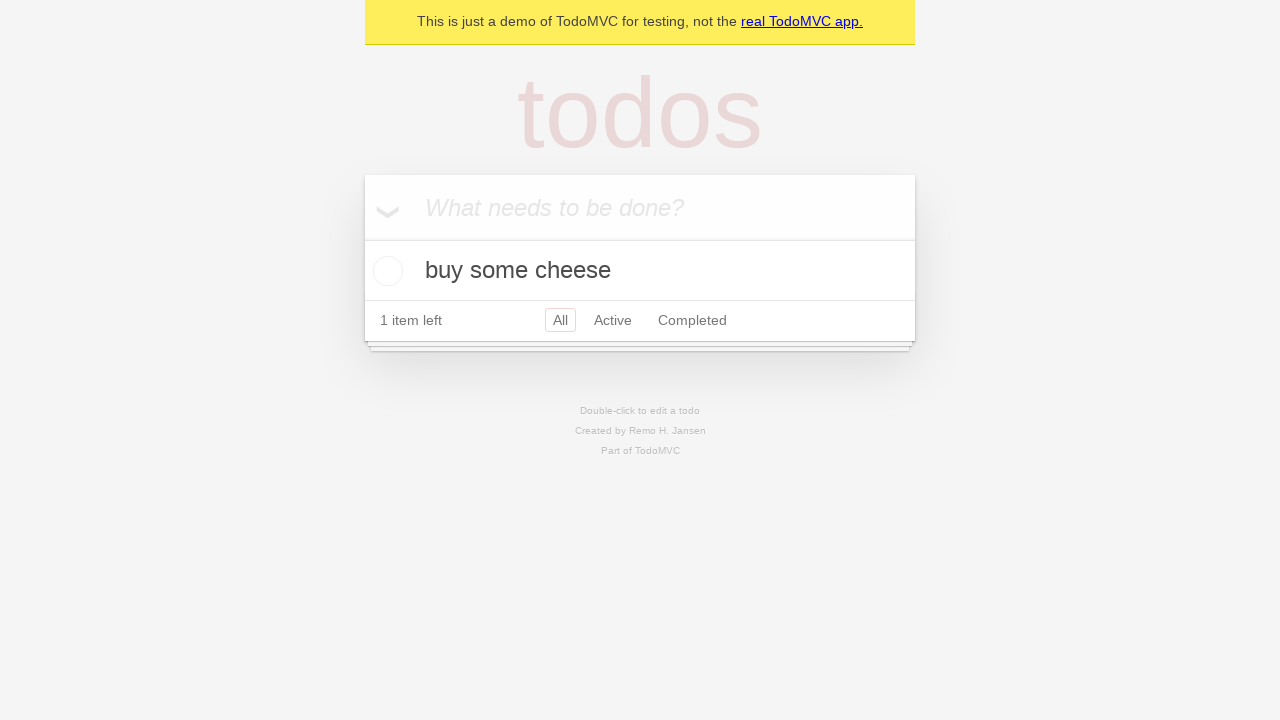

Filled todo input with 'feed the cat' on internal:attr=[placeholder="What needs to be done?"i]
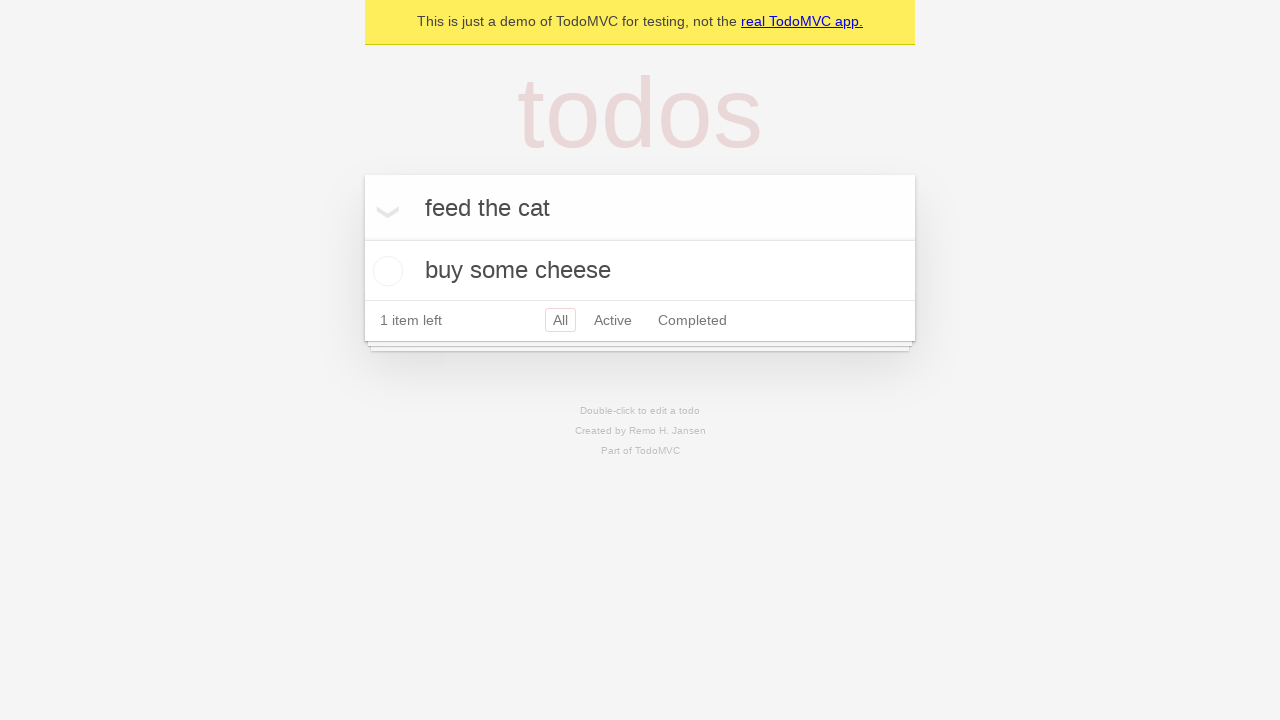

Pressed Enter to create second todo on internal:attr=[placeholder="What needs to be done?"i]
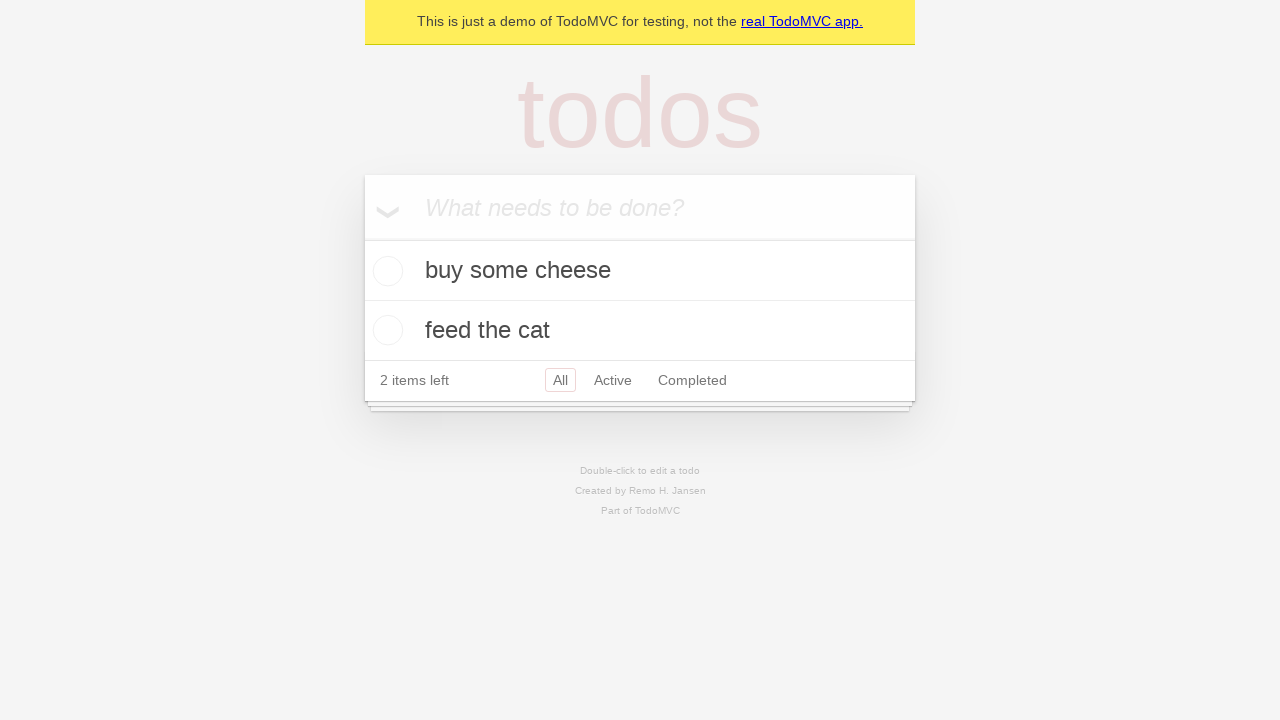

Filled todo input with 'book a doctors appointment' on internal:attr=[placeholder="What needs to be done?"i]
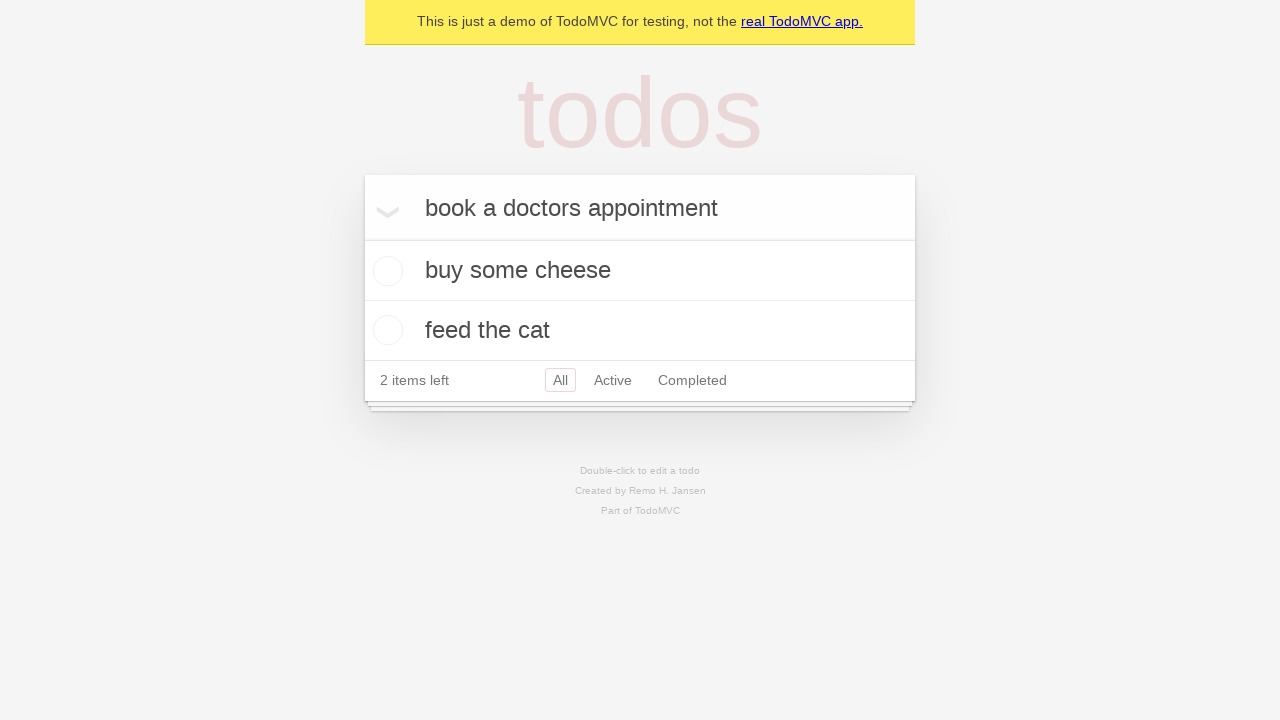

Pressed Enter to create third todo on internal:attr=[placeholder="What needs to be done?"i]
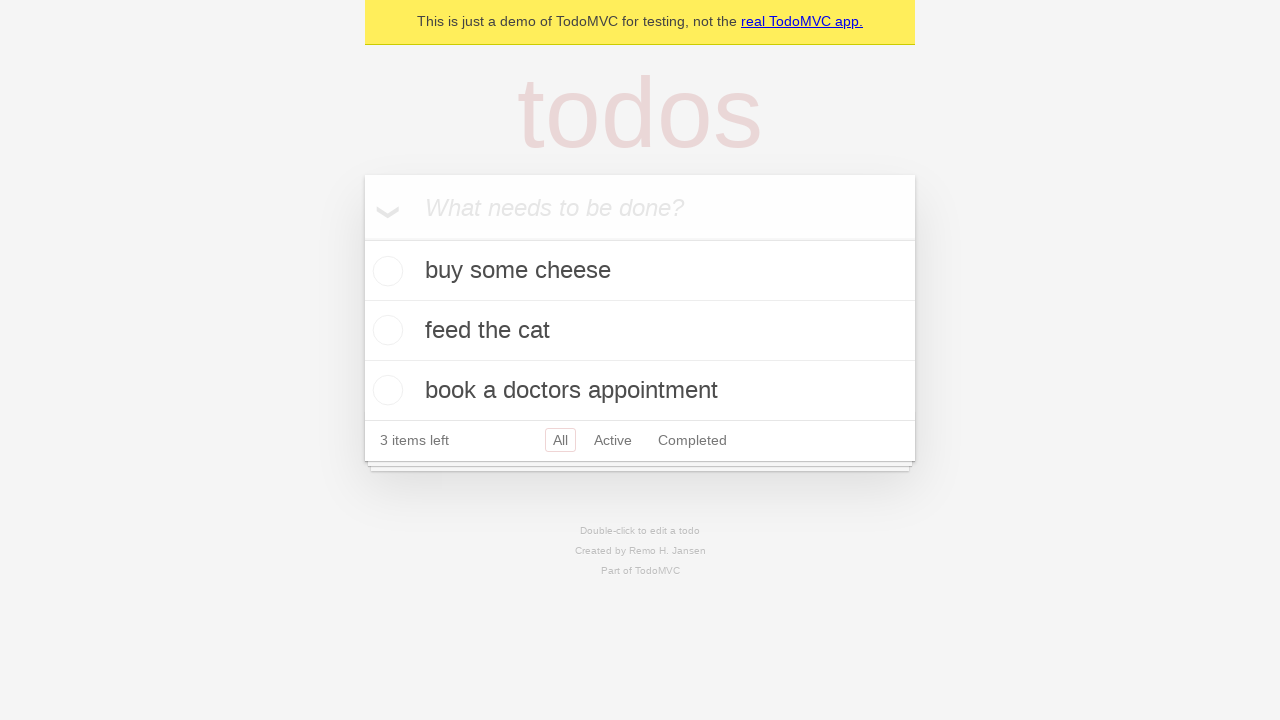

Waited for all todos to be created
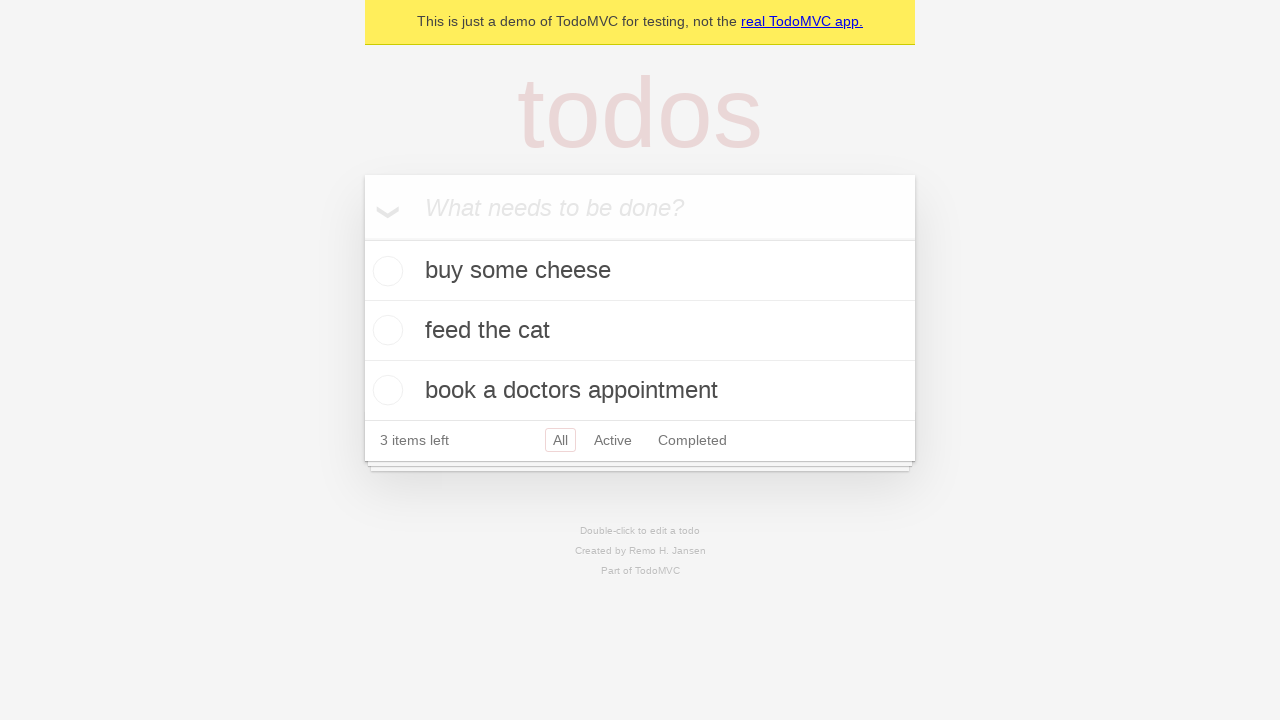

Double-clicked second todo to enter edit mode at (640, 331) on [data-testid='todo-item'] >> nth=1
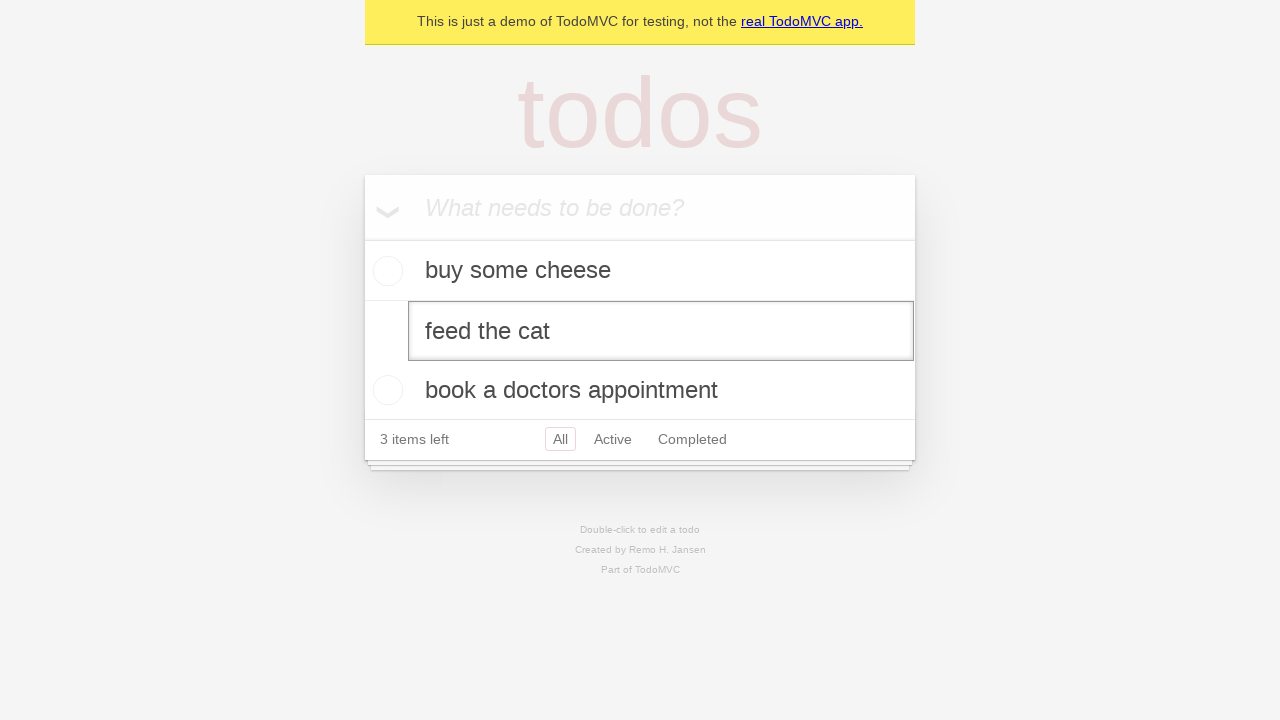

Filled edit field with text containing leading and trailing whitespace on [data-testid='todo-item'] >> nth=1 >> internal:role=textbox[name="Edit"i]
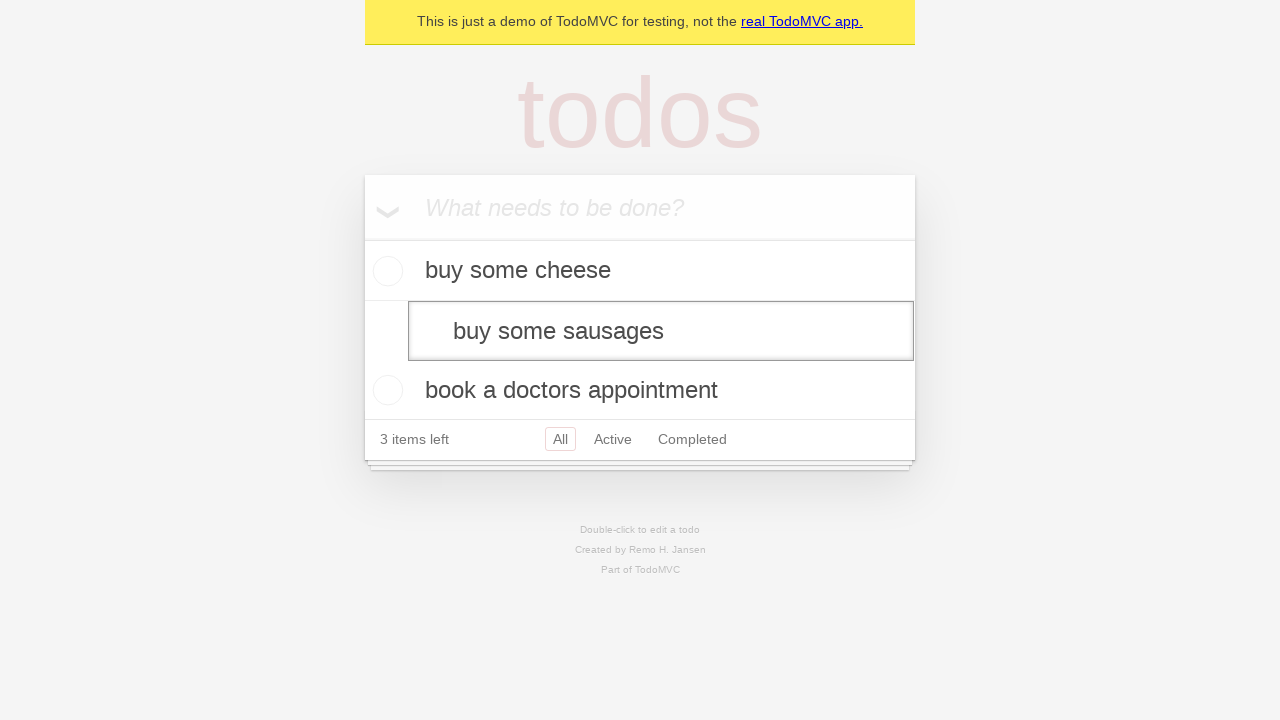

Pressed Enter to save edited todo with trimmed whitespace on [data-testid='todo-item'] >> nth=1 >> internal:role=textbox[name="Edit"i]
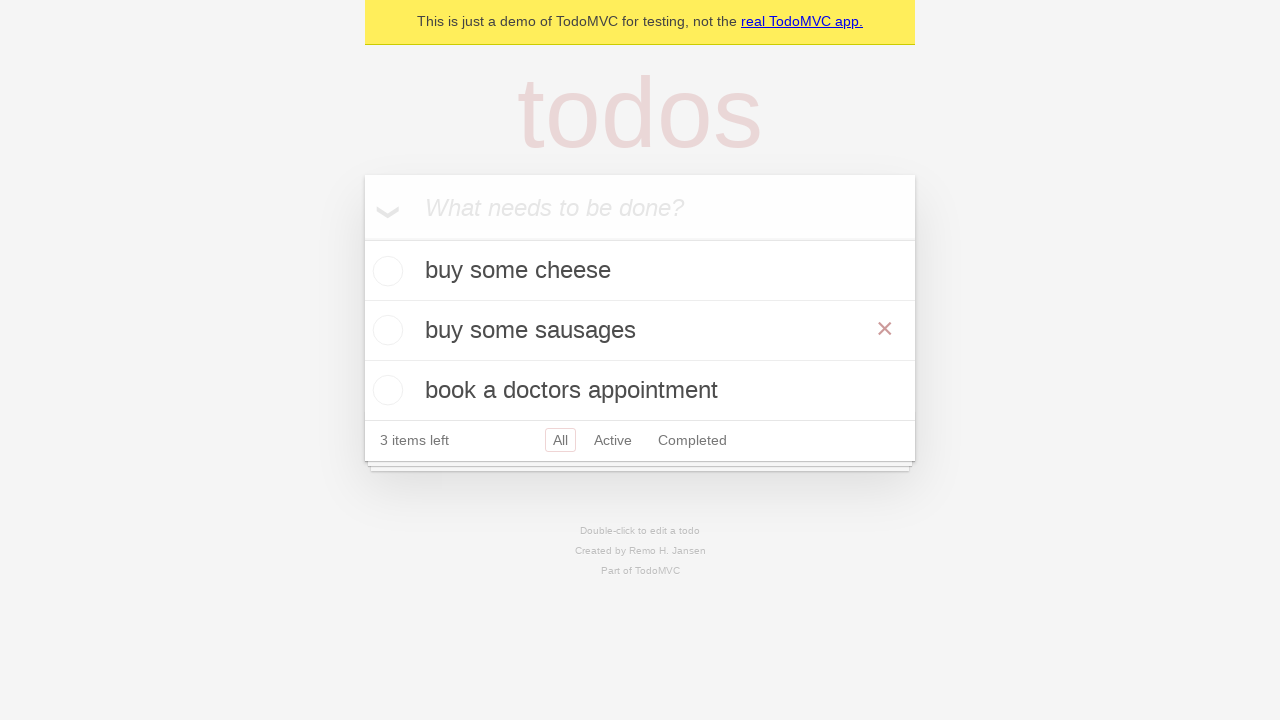

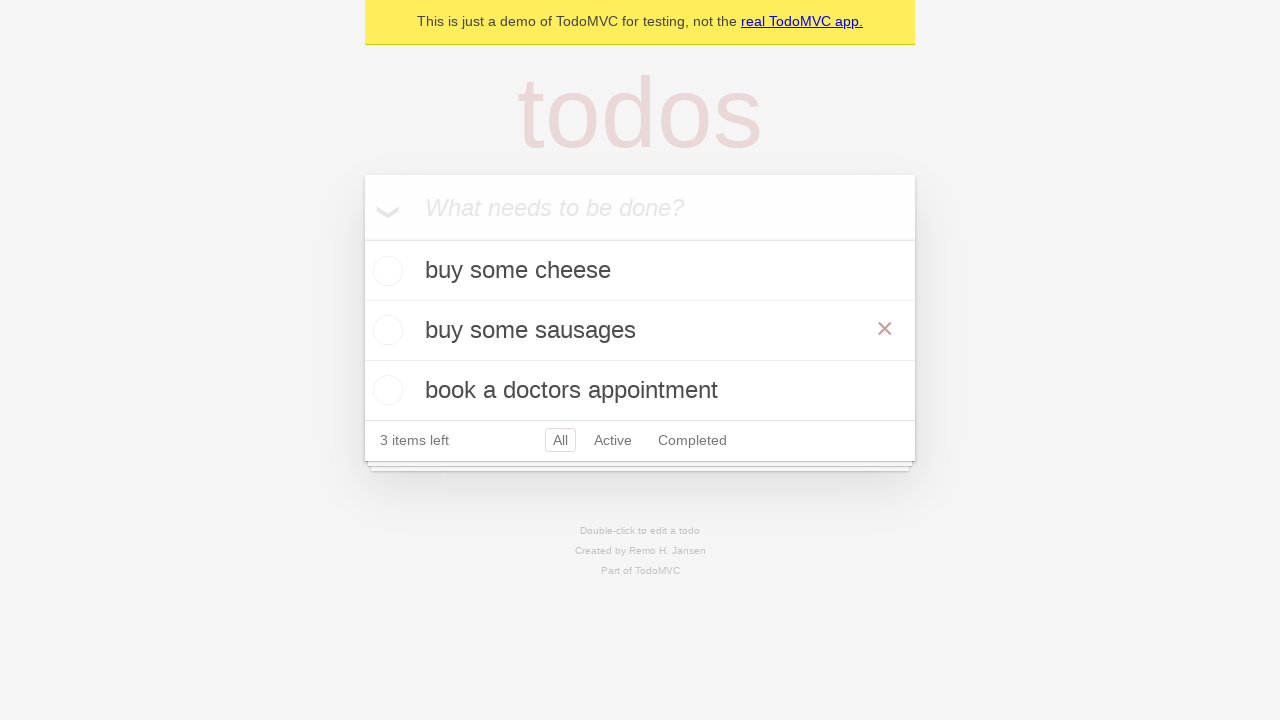